Tests dropdown functionality by navigating to the dropdown page and selecting an option from the dropdown menu

Starting URL: https://the-internet.herokuapp.com/

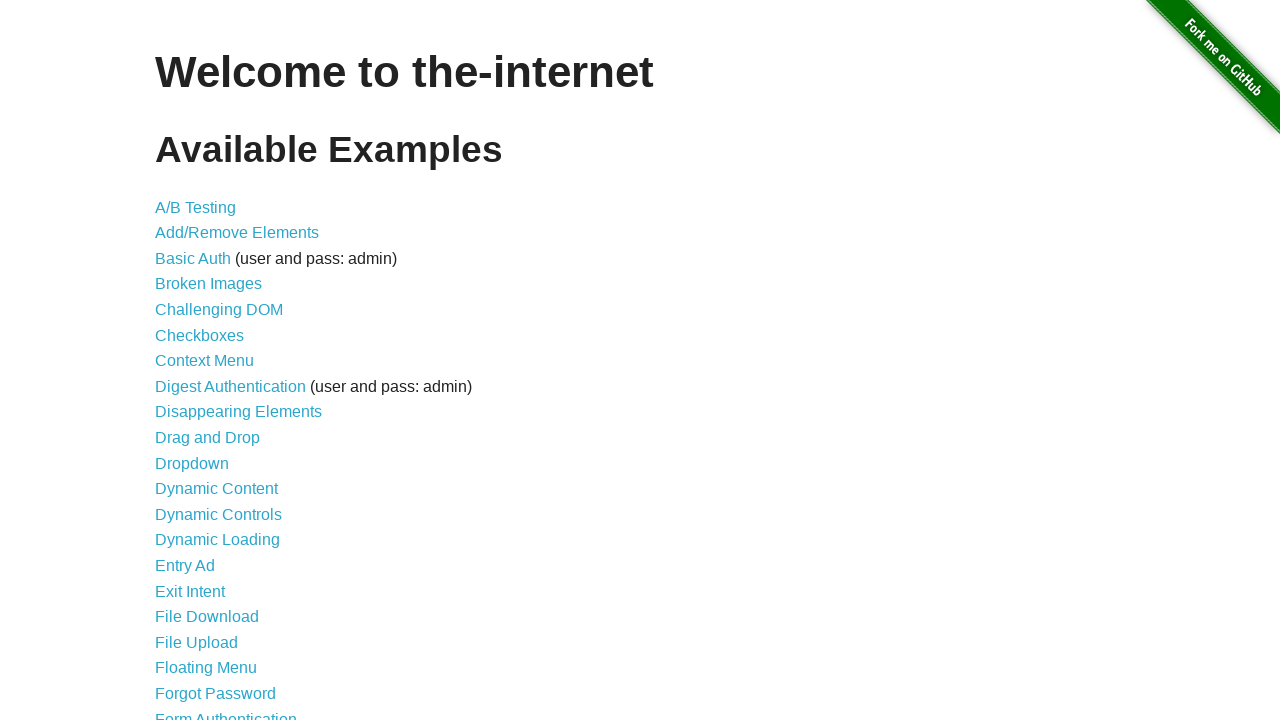

Clicked on the Dropdown link (11th item in the list) at (192, 463) on xpath=//*[@id='content']/ul/li[11]/a
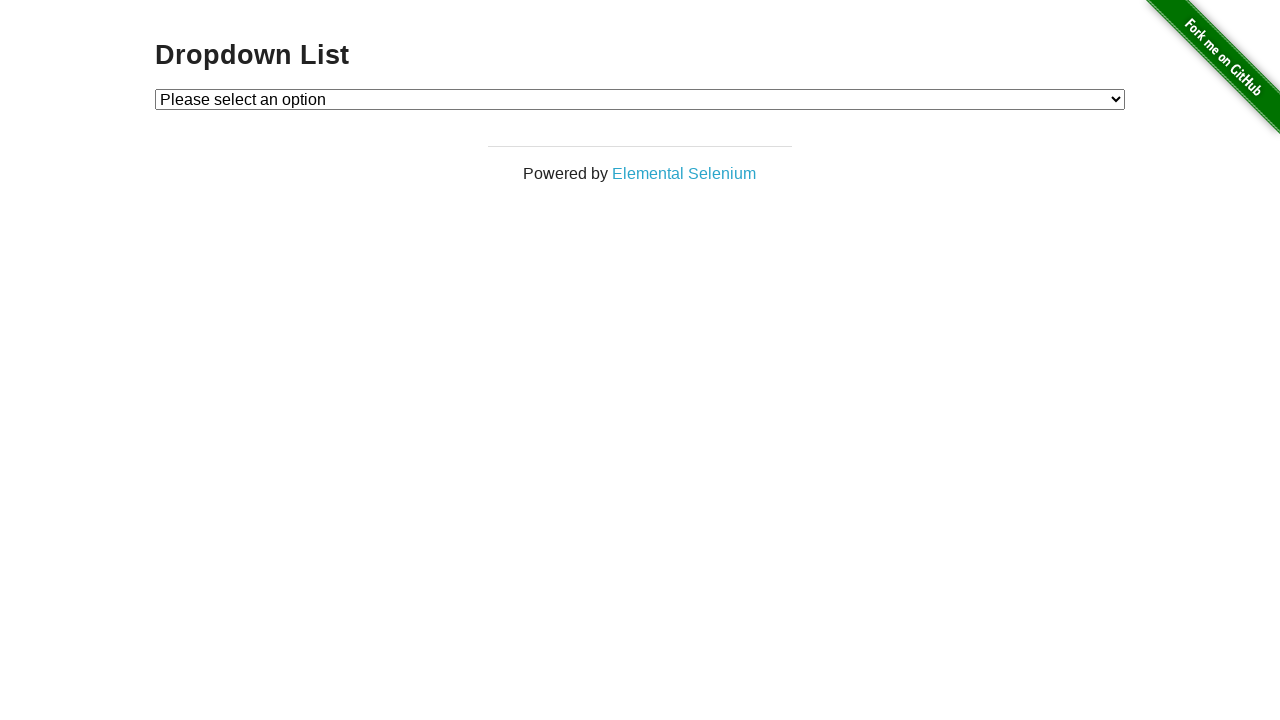

Selected 'Option 2' from the dropdown menu on #dropdown
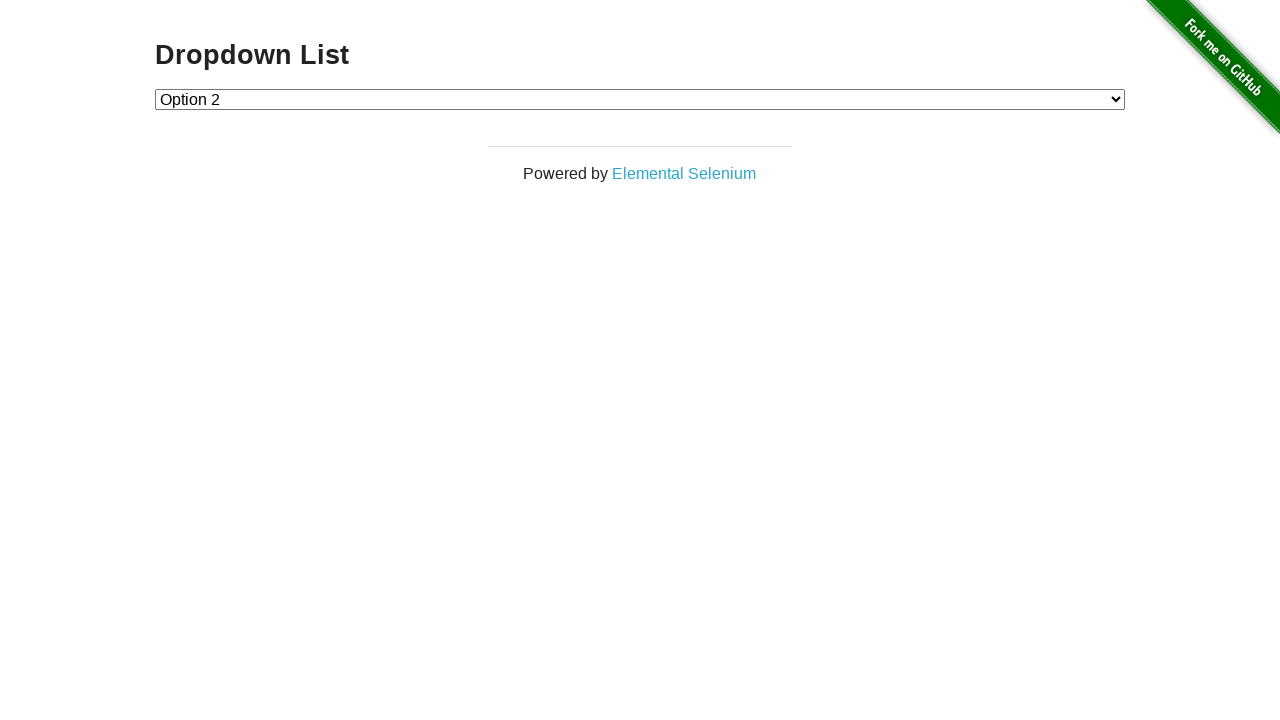

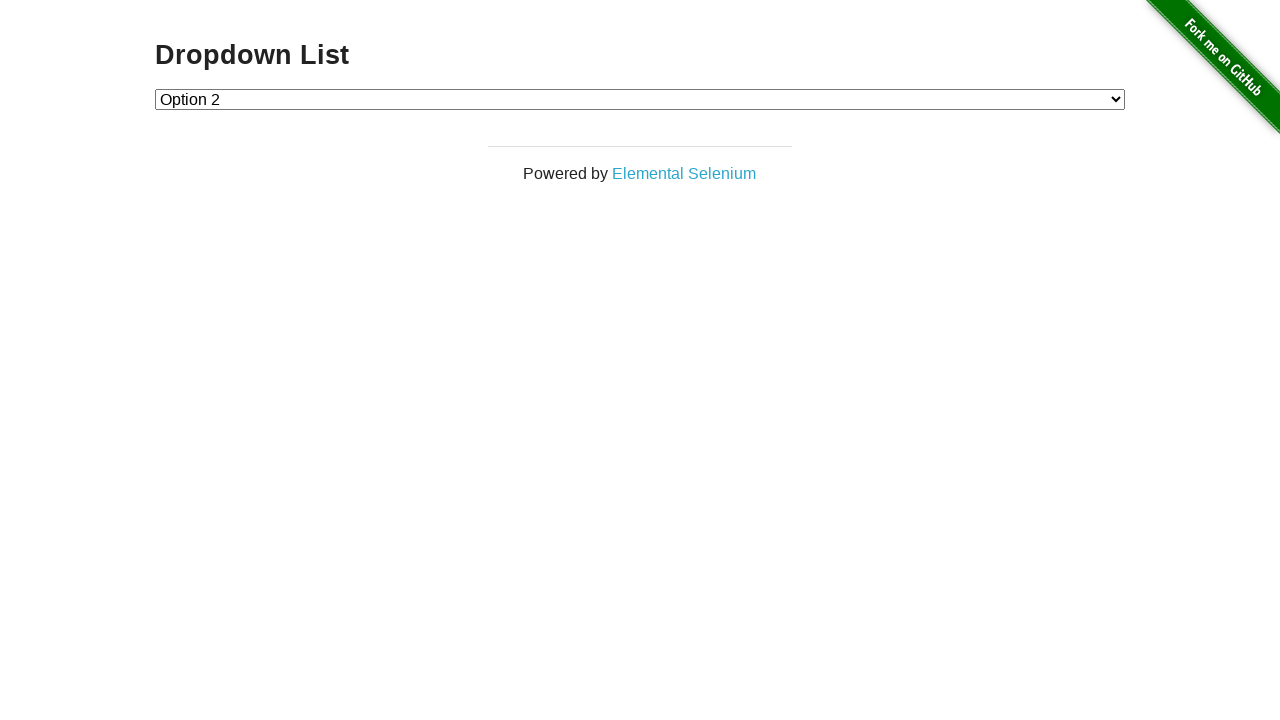